Tests that Clear completed button is hidden when no items are completed

Starting URL: https://demo.playwright.dev/todomvc

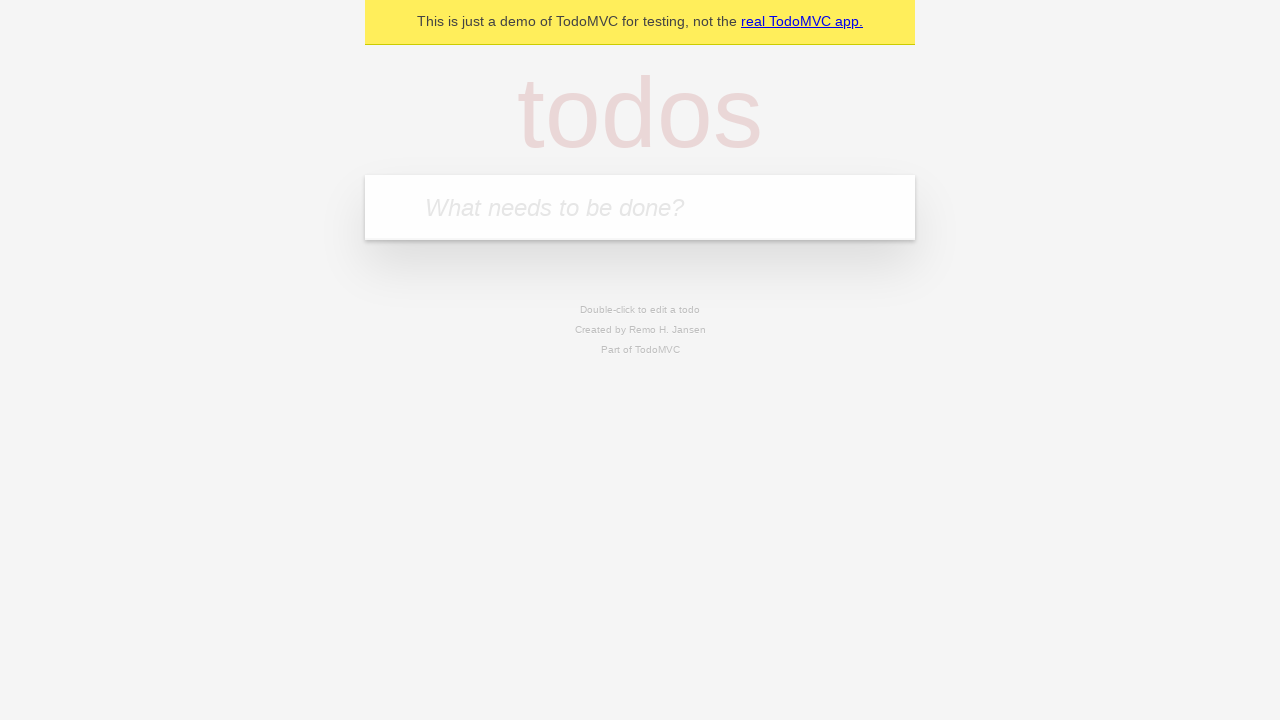

Filled todo input with 'buy some cheese' on internal:attr=[placeholder="What needs to be done?"i]
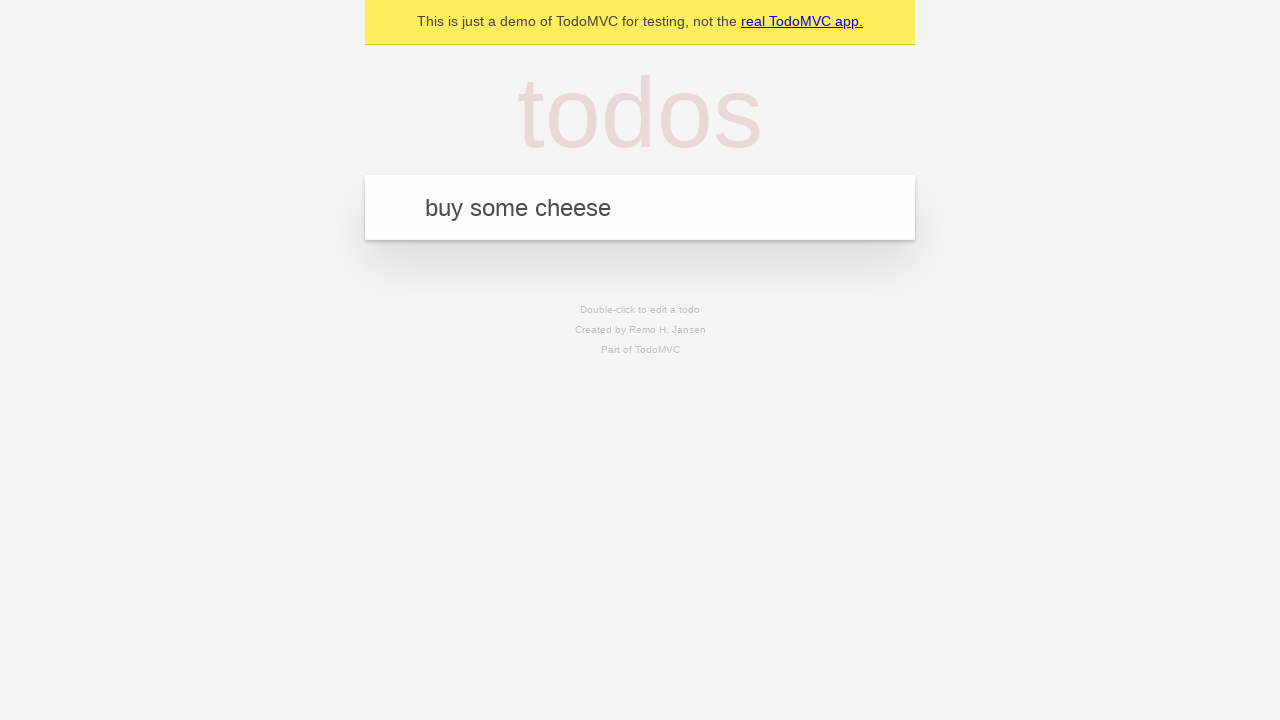

Pressed Enter to create first todo on internal:attr=[placeholder="What needs to be done?"i]
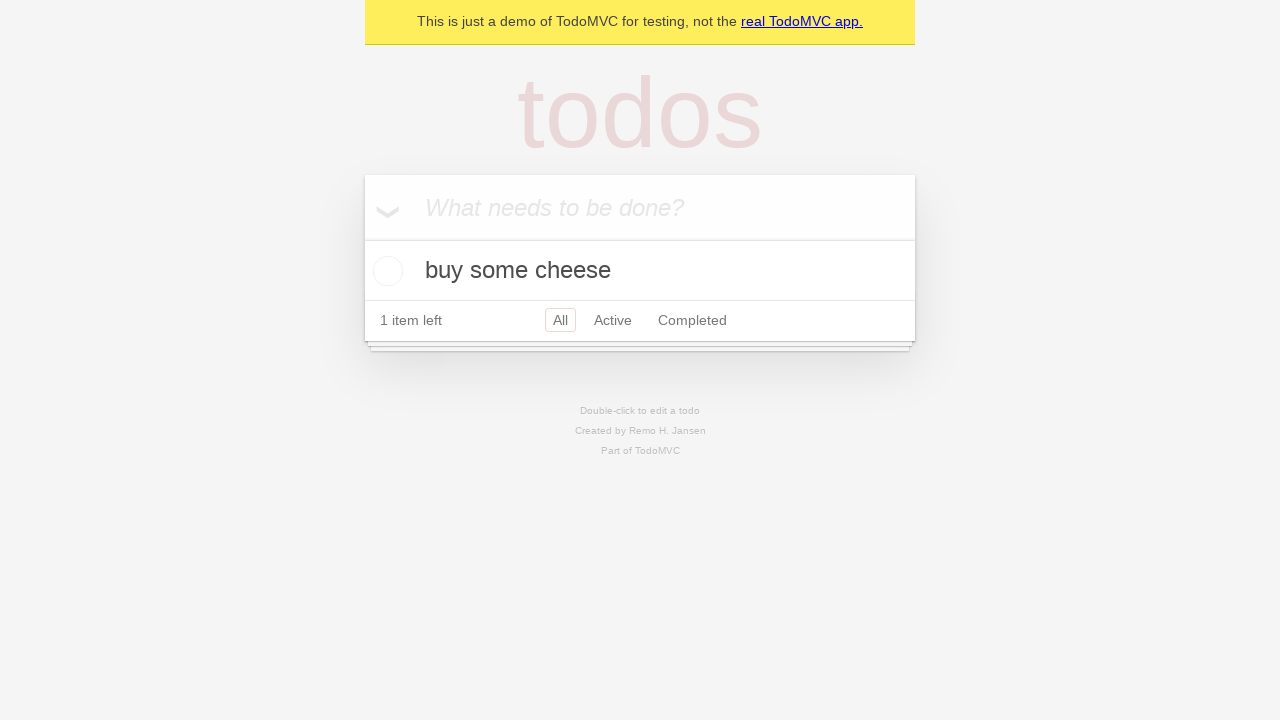

Filled todo input with 'feed the cat' on internal:attr=[placeholder="What needs to be done?"i]
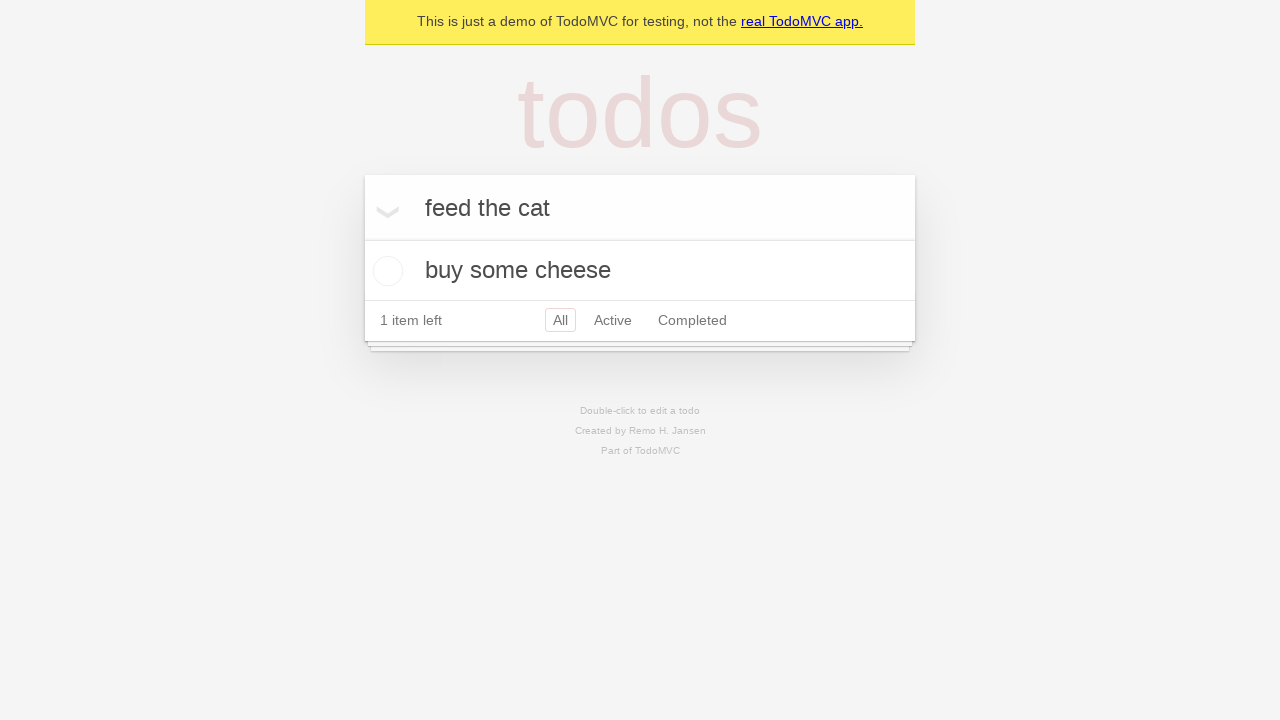

Pressed Enter to create second todo on internal:attr=[placeholder="What needs to be done?"i]
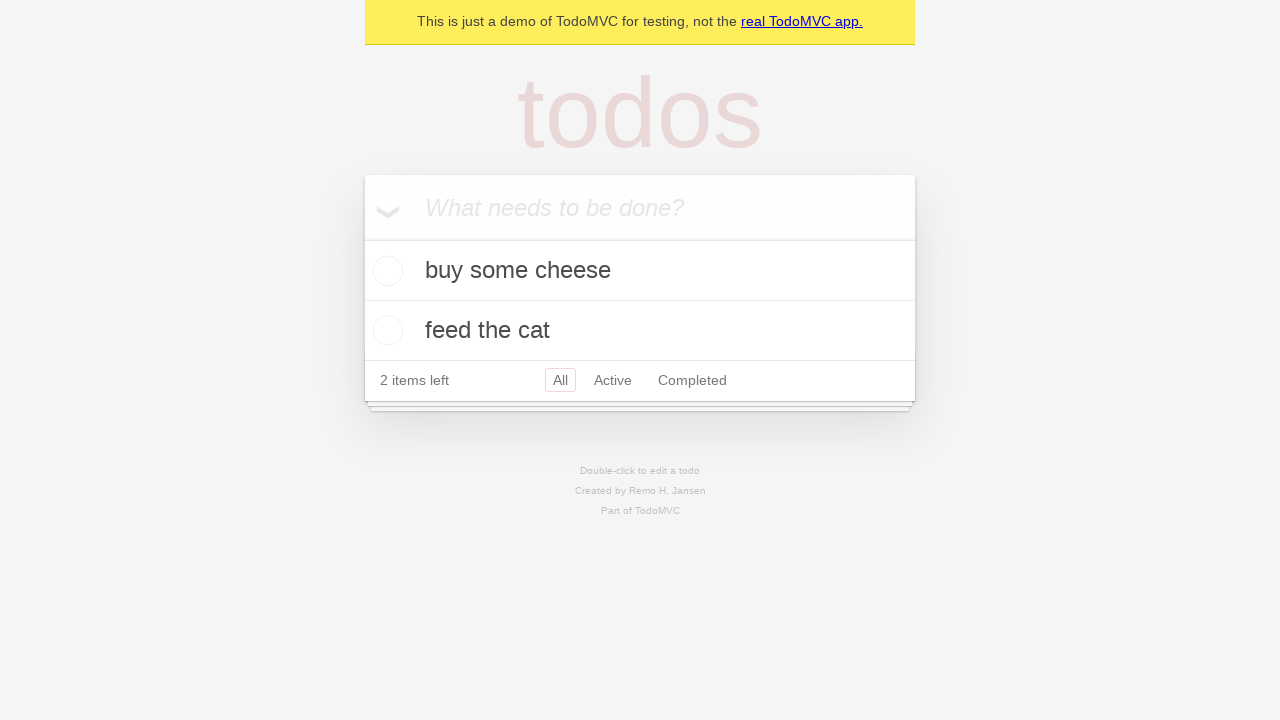

Filled todo input with 'book a doctors appointment' on internal:attr=[placeholder="What needs to be done?"i]
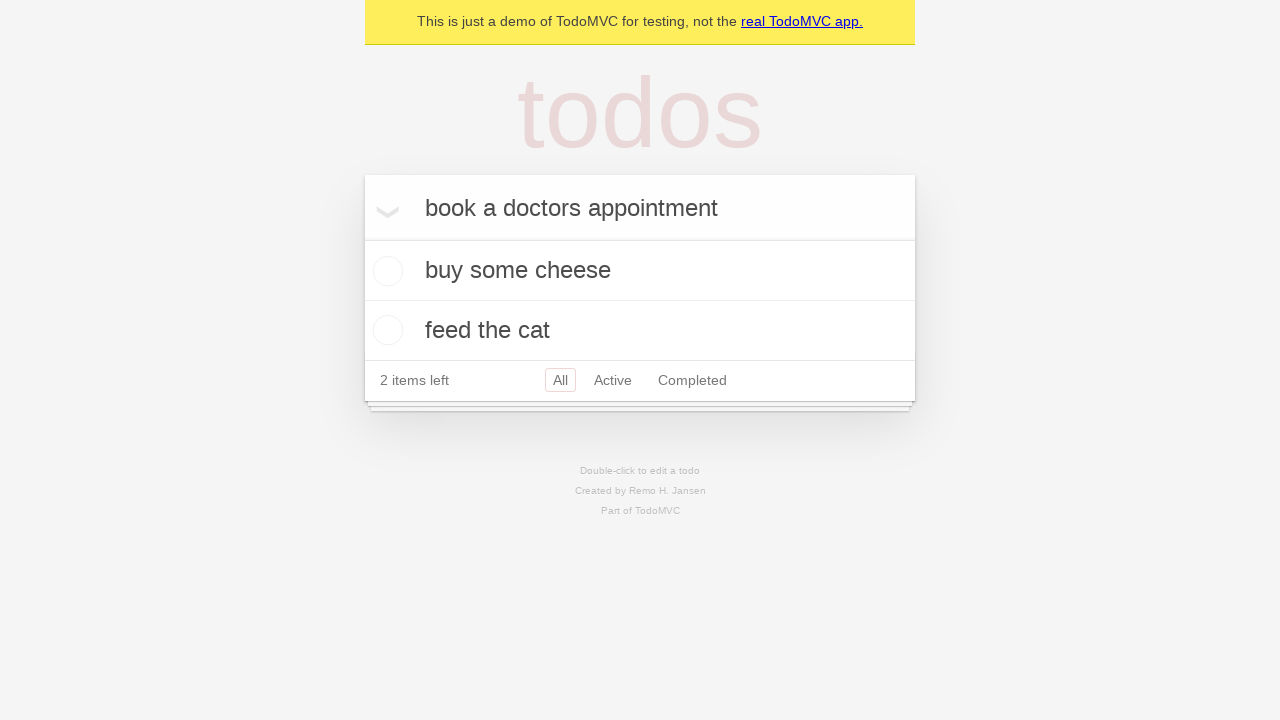

Pressed Enter to create third todo on internal:attr=[placeholder="What needs to be done?"i]
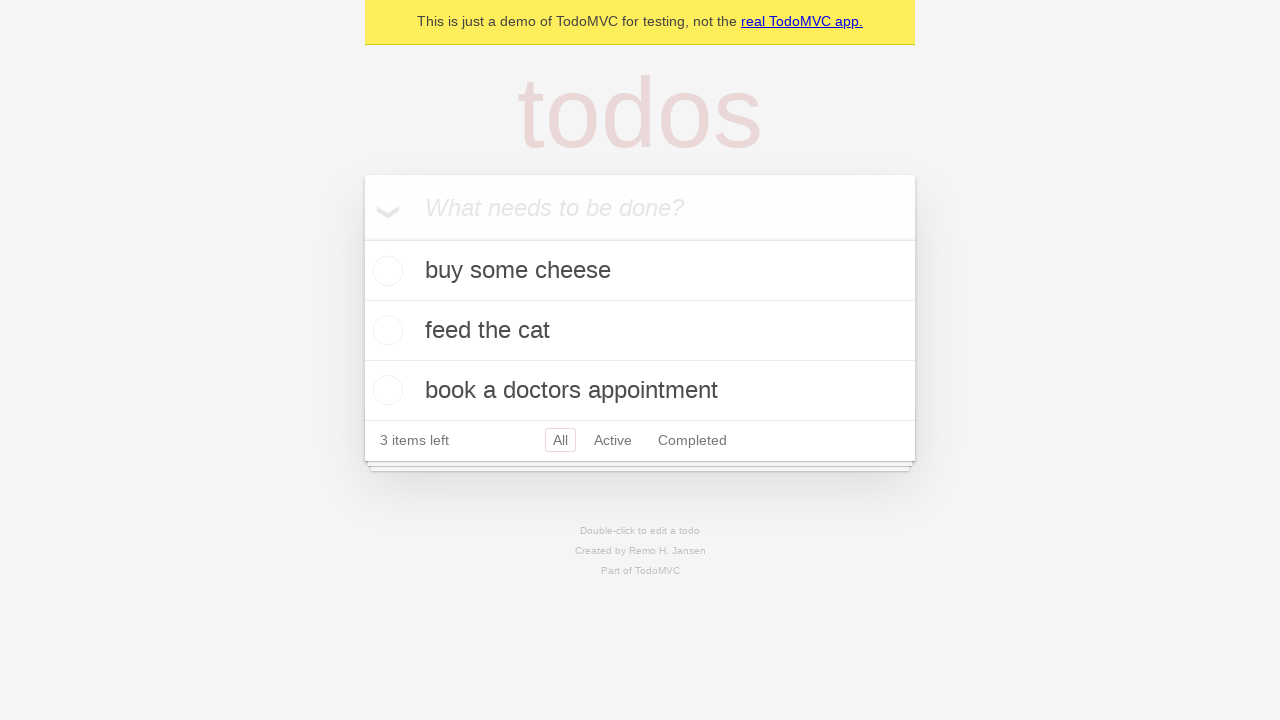

Checked the first todo item as completed at (385, 271) on .todo-list li .toggle >> nth=0
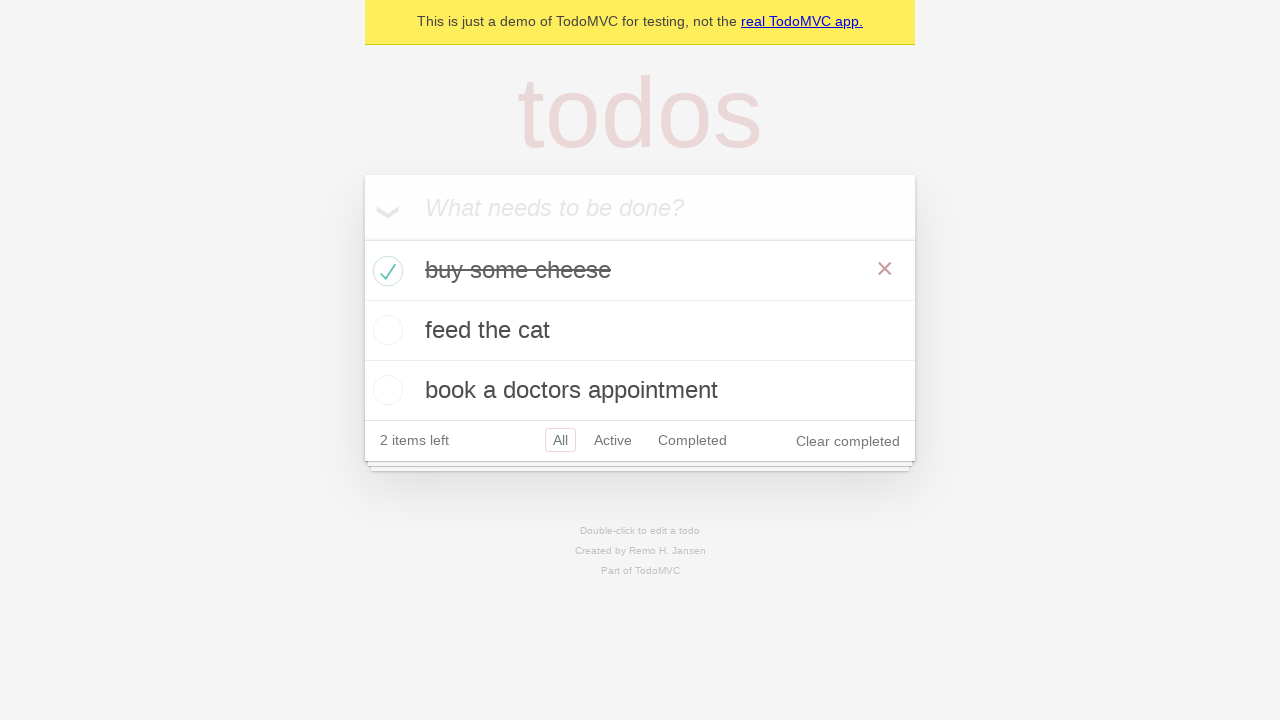

Clicked 'Clear completed' button to remove completed items at (848, 441) on internal:role=button[name="Clear completed"i]
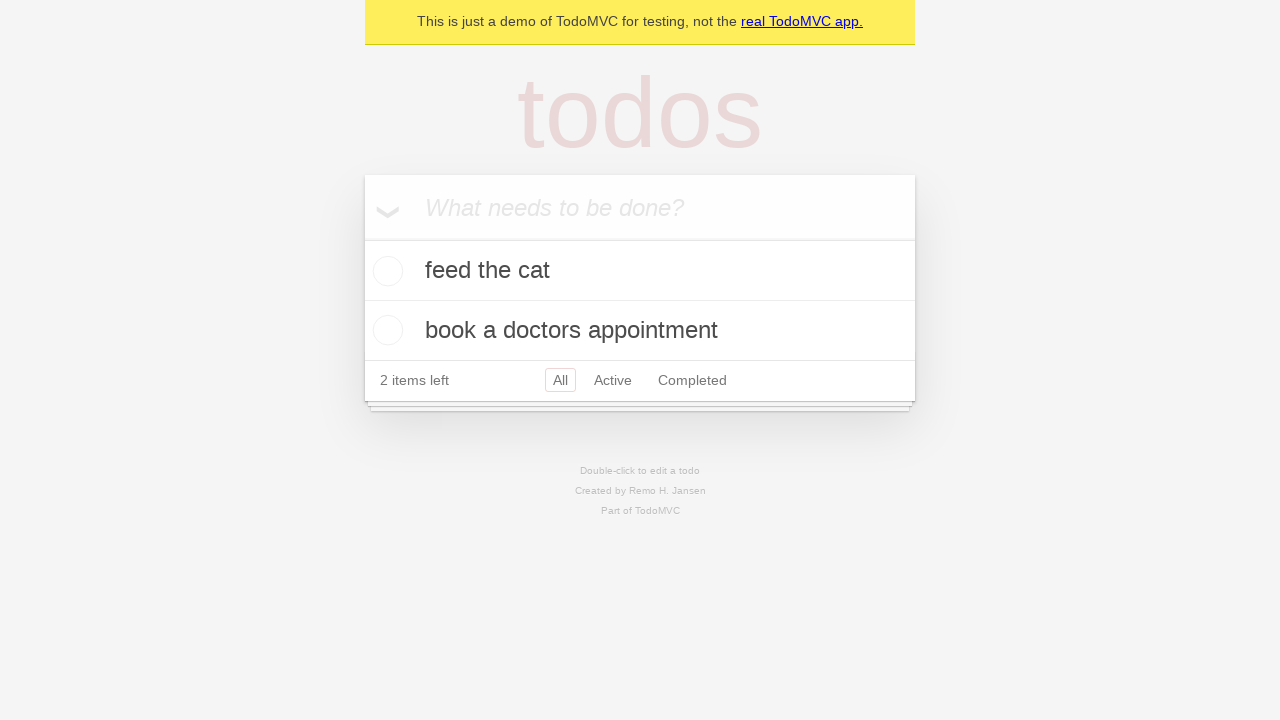

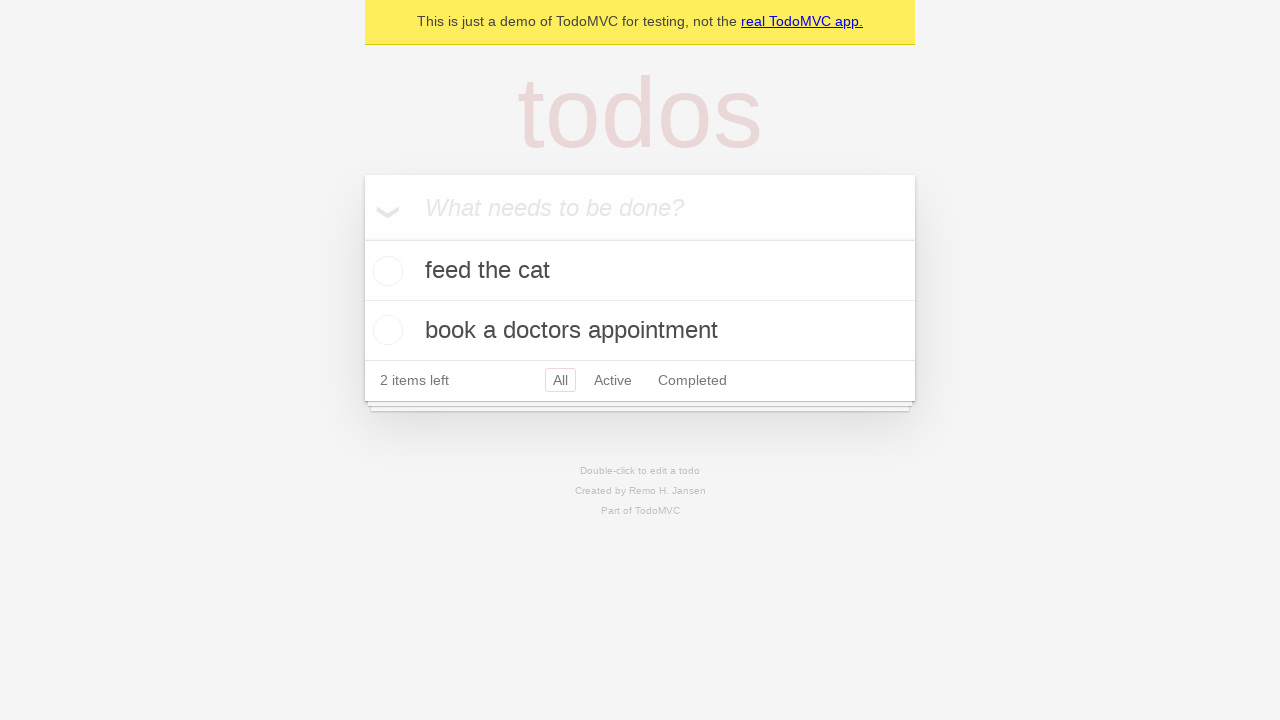